Tests successful user registration by filling all required fields with valid data and submitting the form

Starting URL: https://parabank.parasoft.com/parabank/register.htm

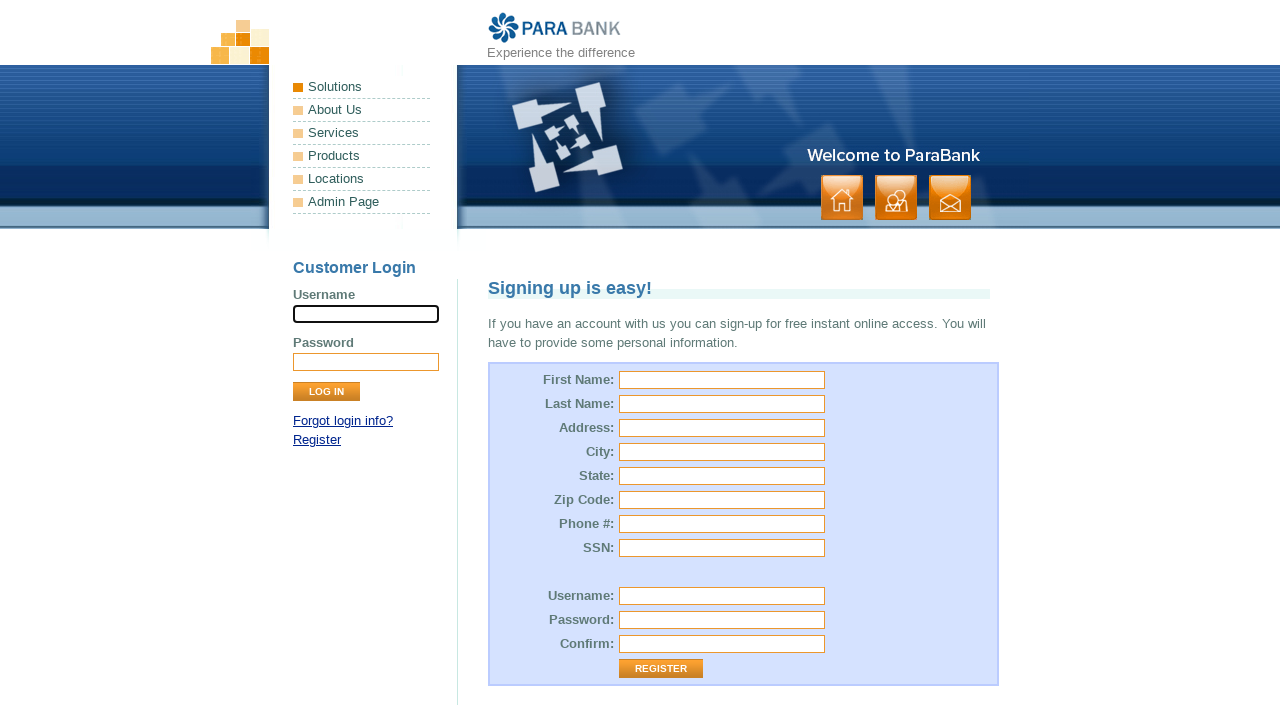

Filled first name field with 'Ali' on #customer\.firstName
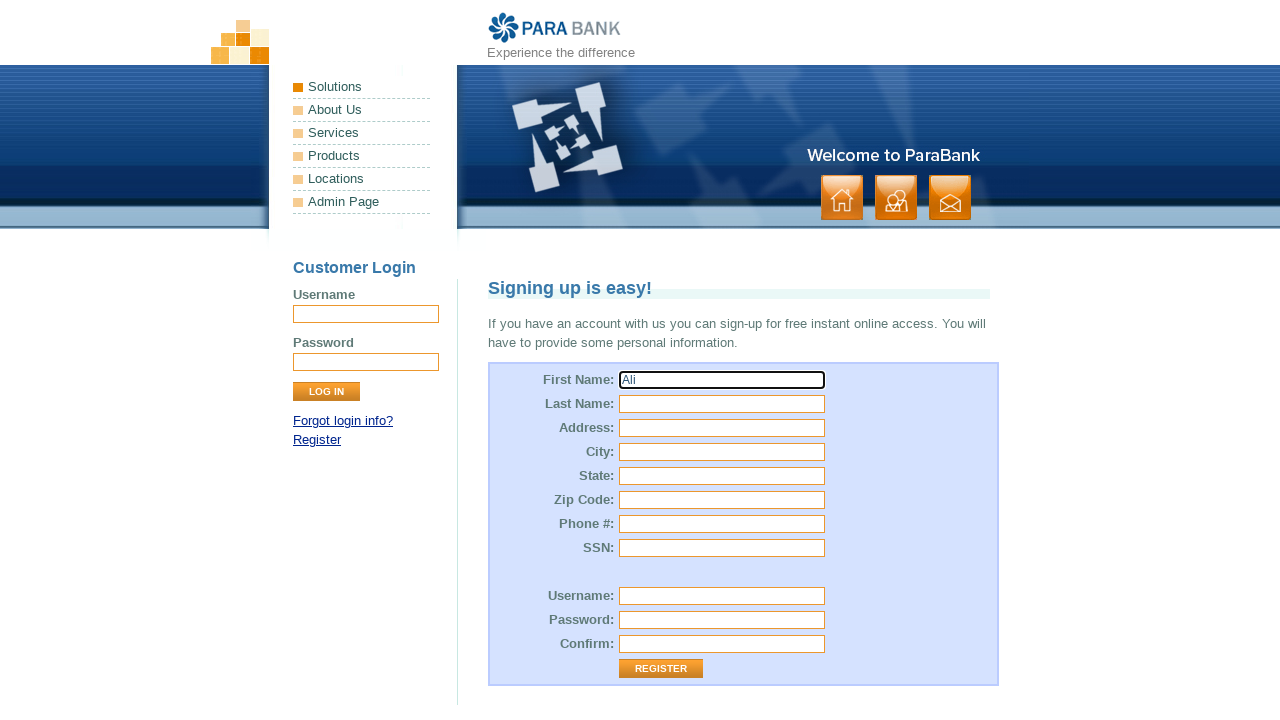

Filled last name field with 'Hassan' on #customer\.lastName
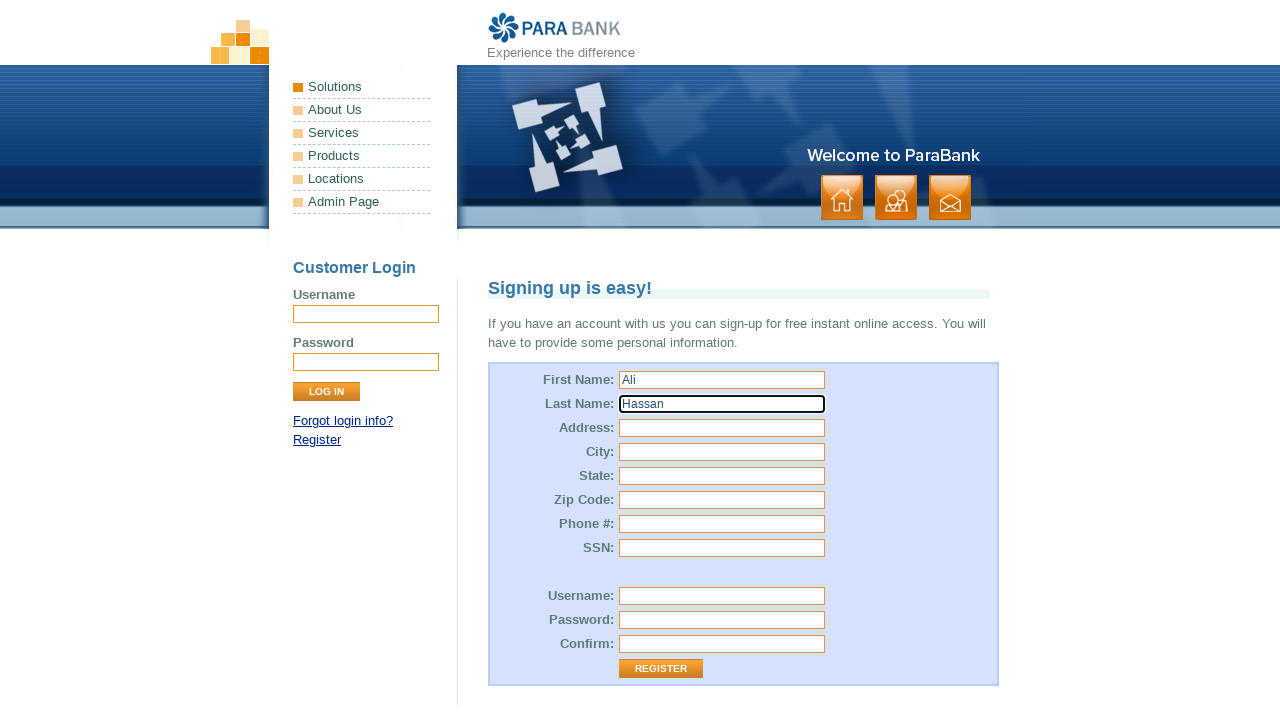

Filled street address field with '123 Nile St' on #customer\.address\.street
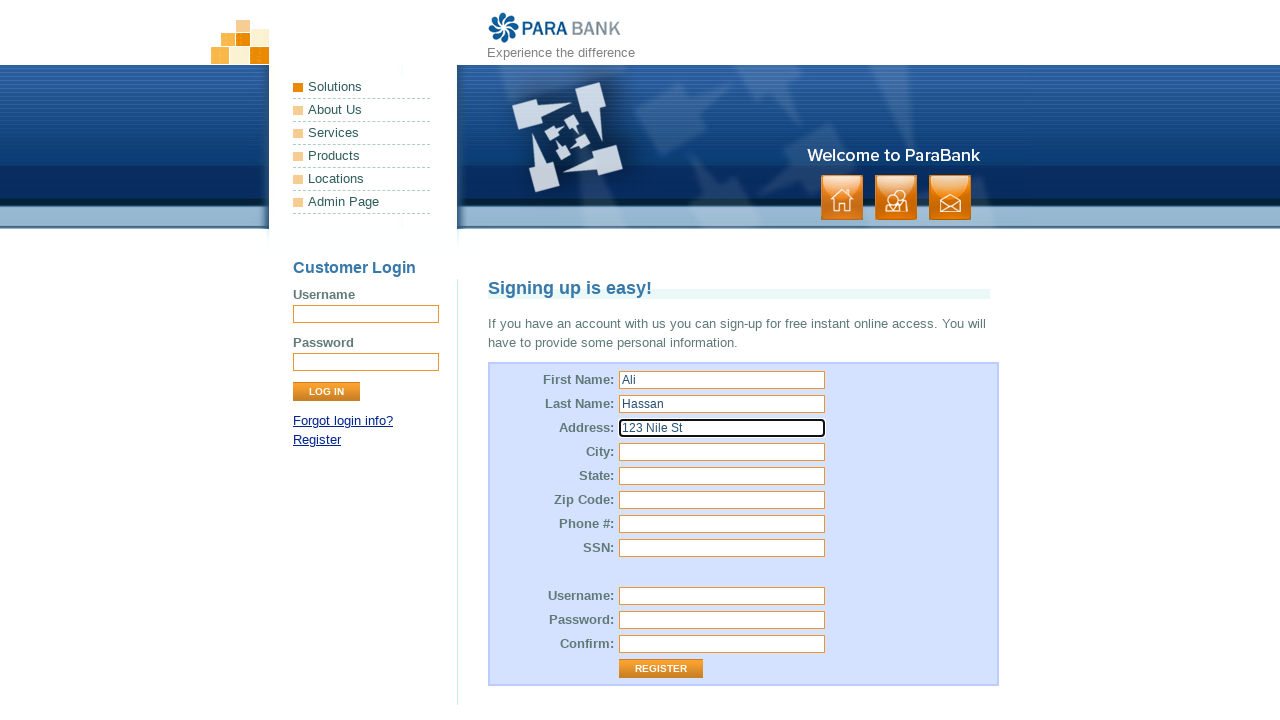

Filled city field with 'Cairo' on #customer\.address\.city
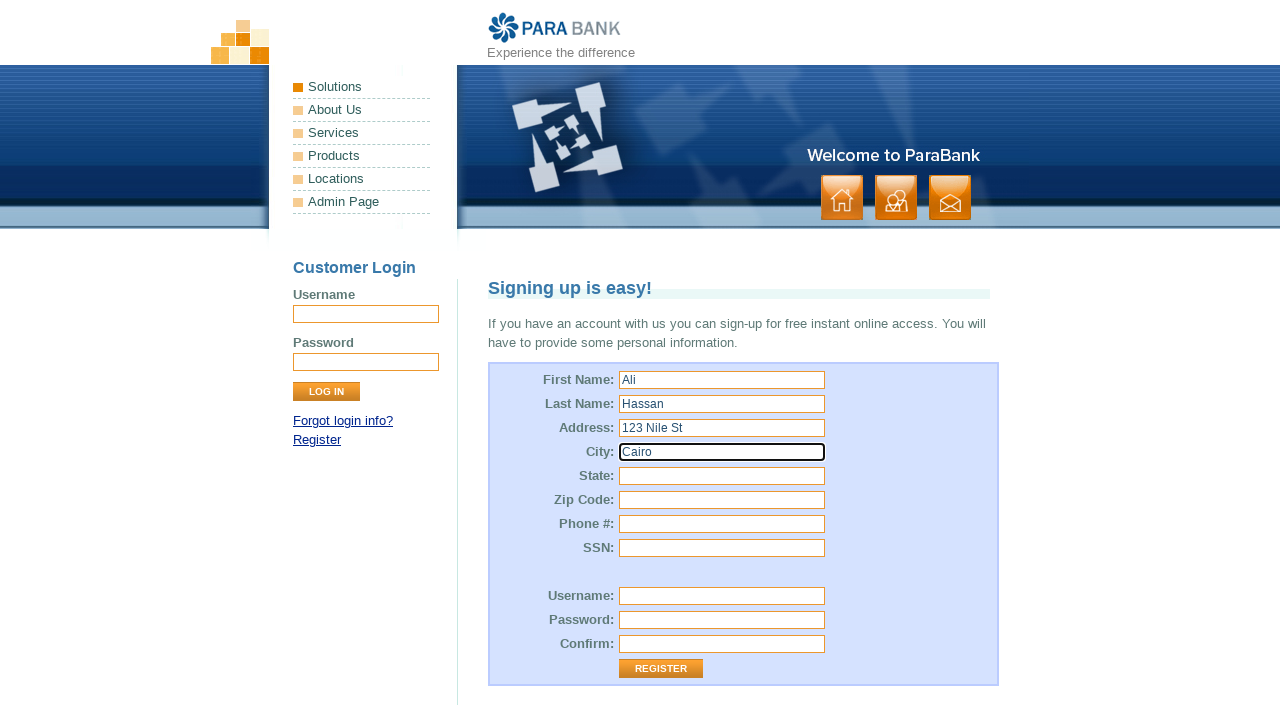

Filled state field with 'Cairo' on #customer\.address\.state
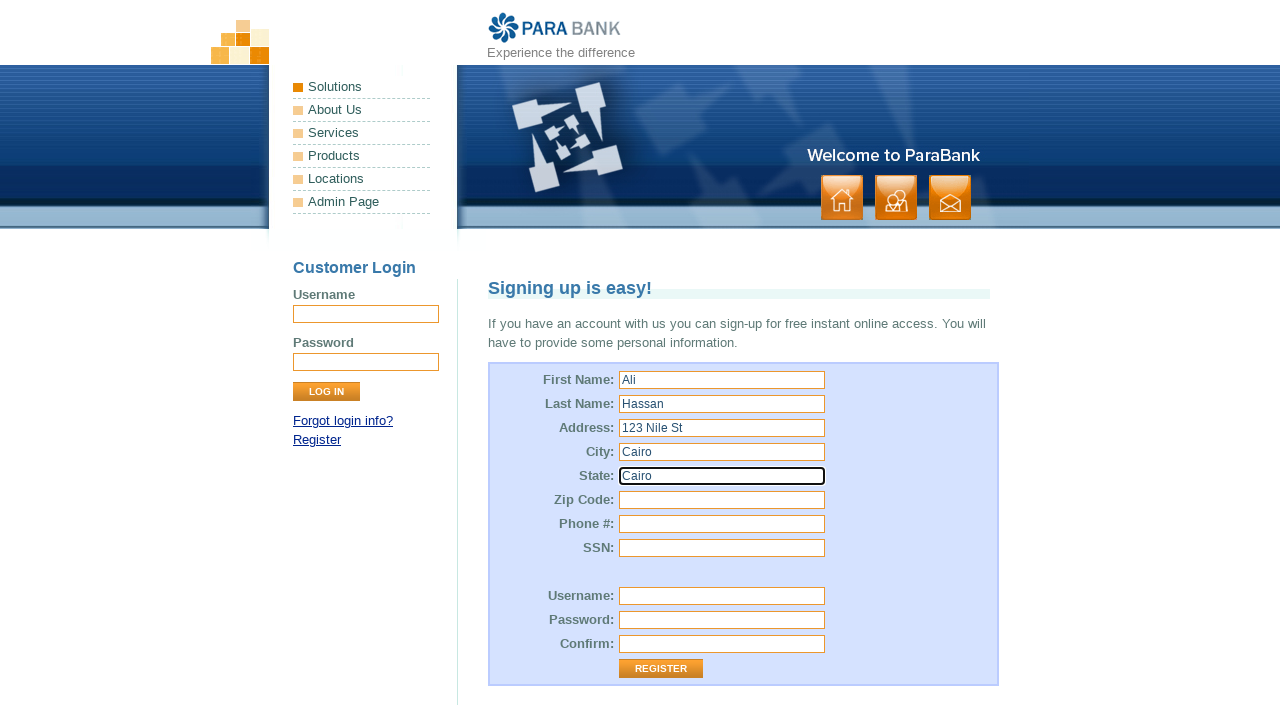

Filled zip code field with '12345' on #customer\.address\.zipCode
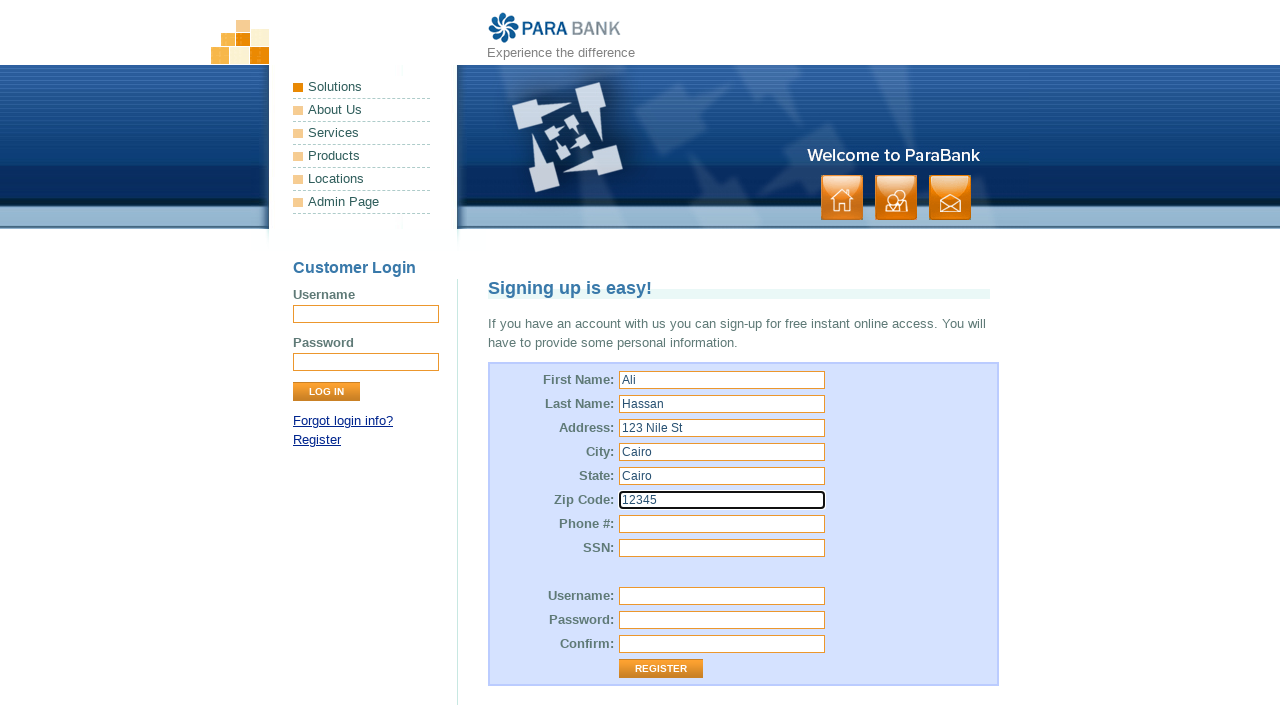

Filled phone number field with '01122334455' on #customer\.phoneNumber
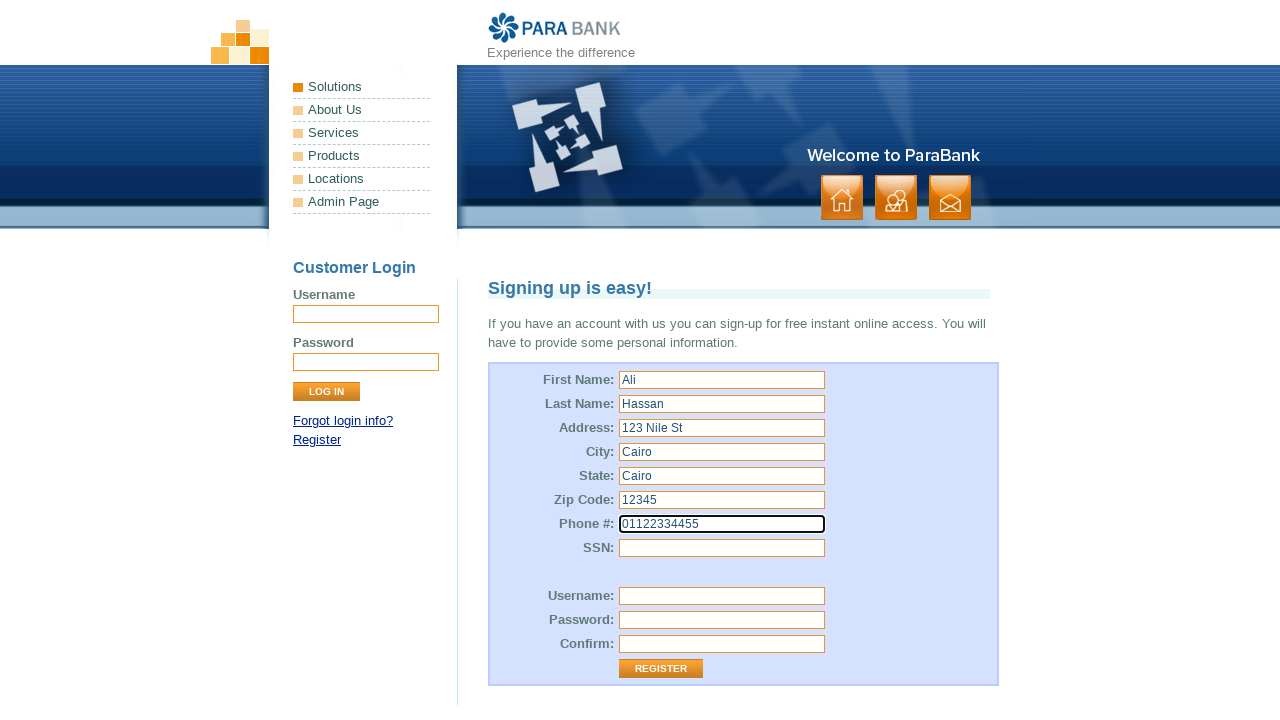

Filled SSN field with '123-45-6789' on #customer\.ssn
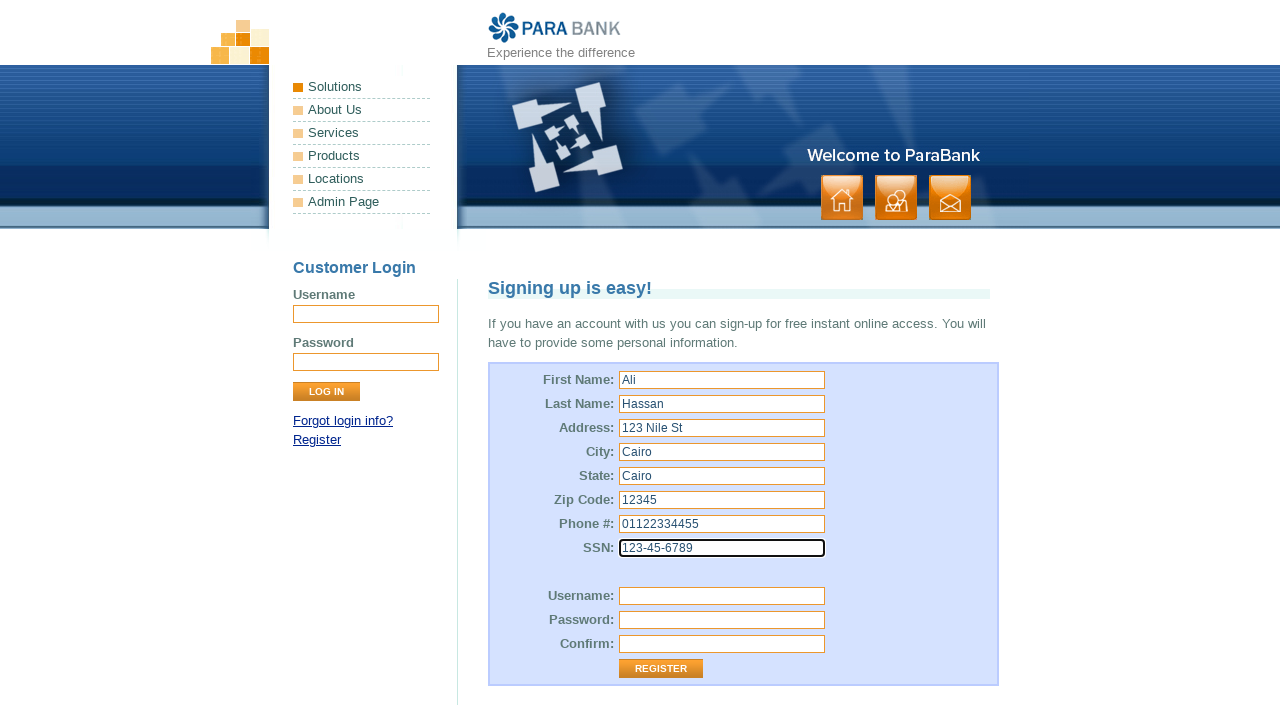

Filled username field with 'user1772055807256' on #customer\.username
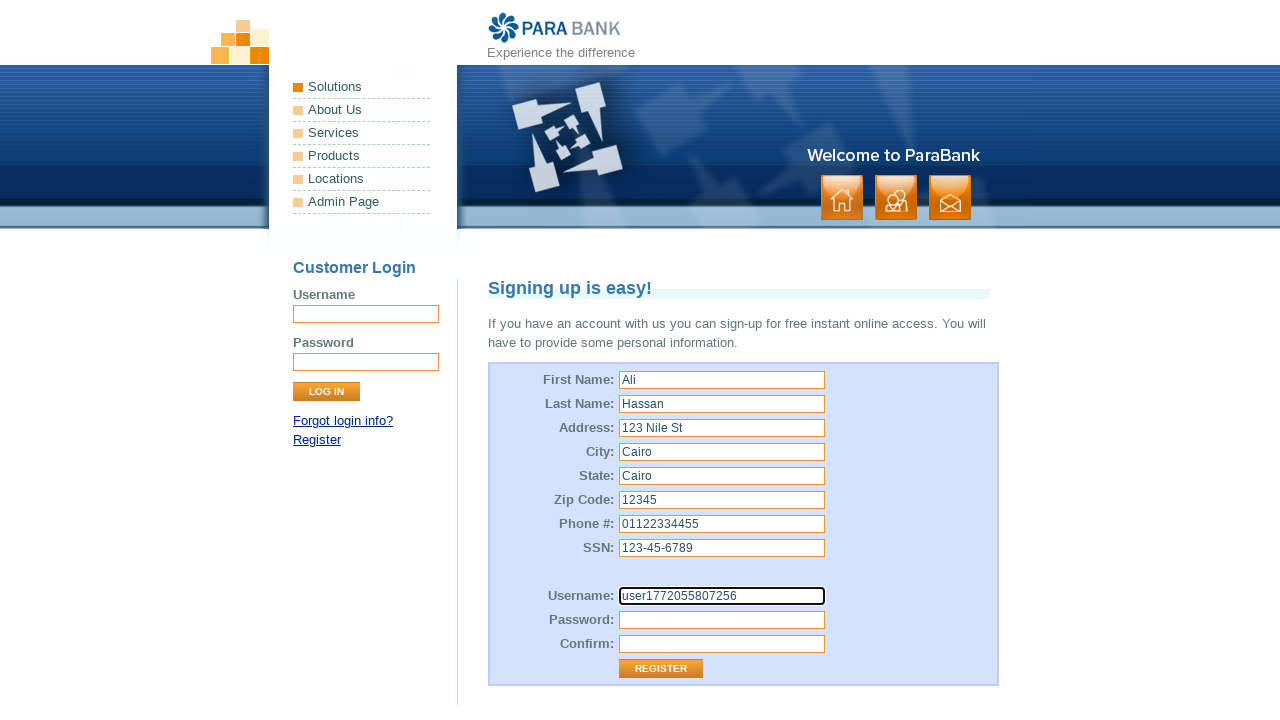

Filled password field with 'TestPass123' on #customer\.password
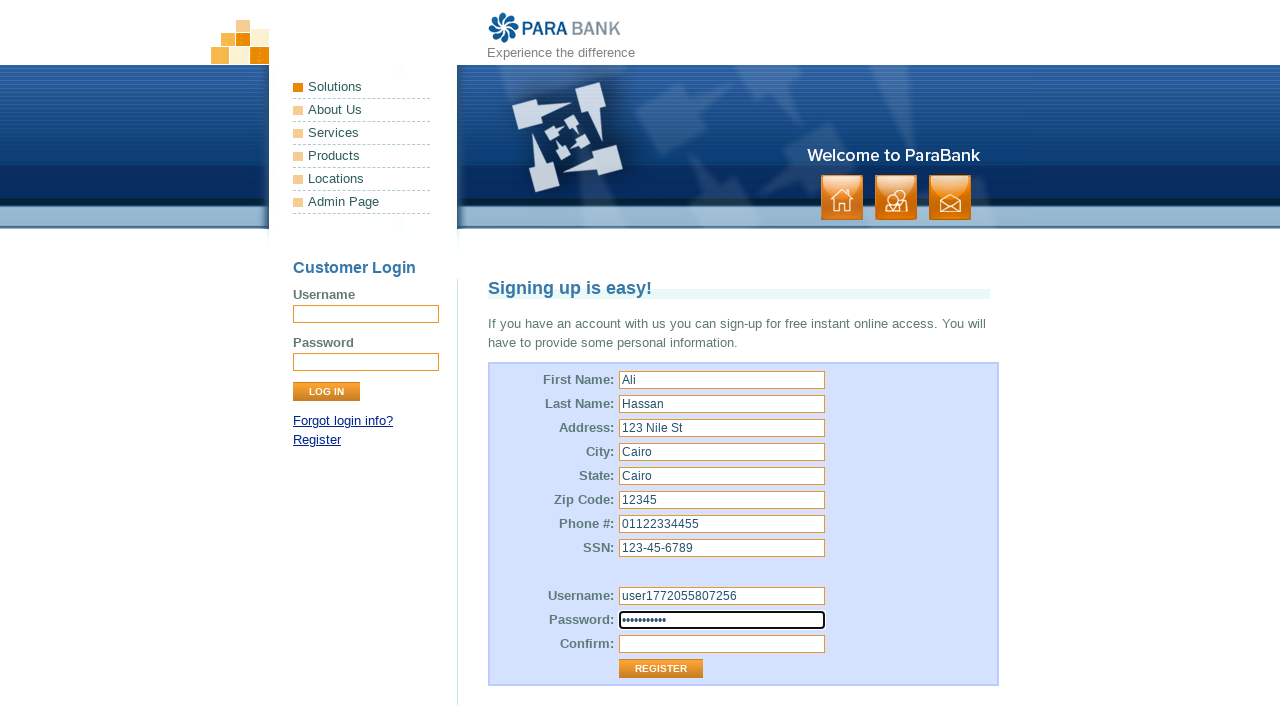

Filled repeated password field with 'TestPass123' on #repeatedPassword
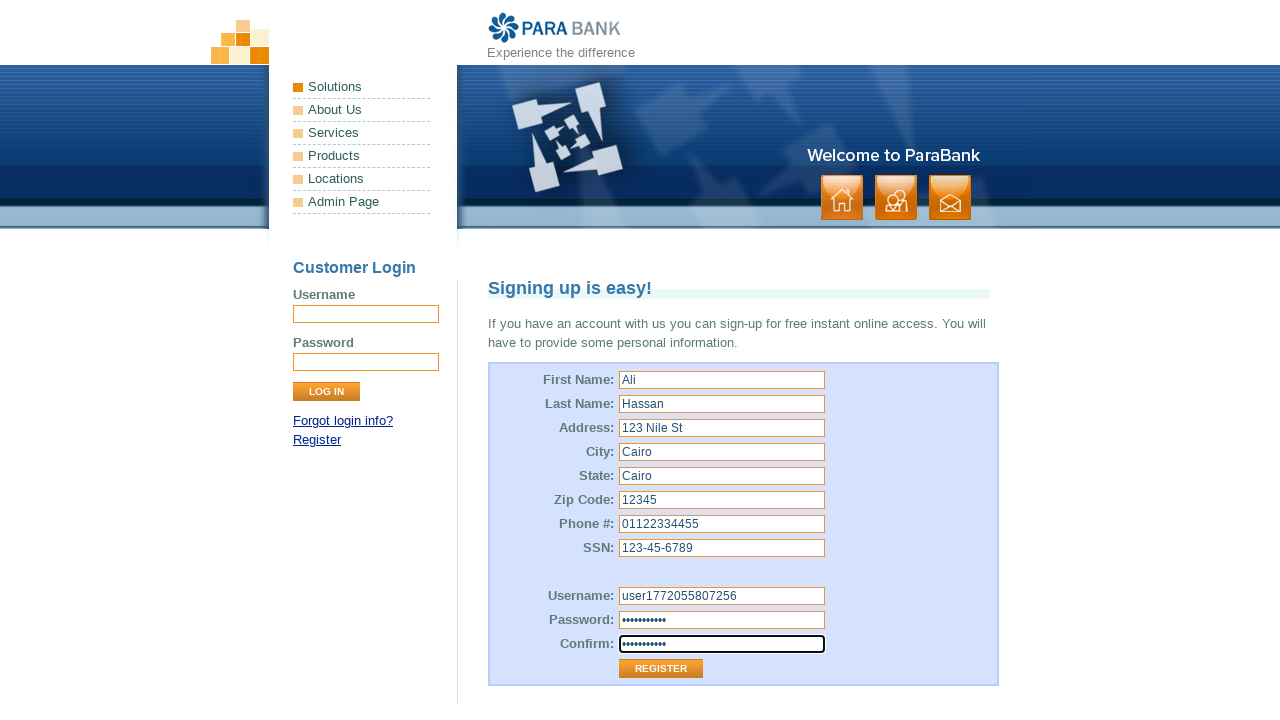

Clicked Register button to submit the form at (661, 669) on input[value='Register']
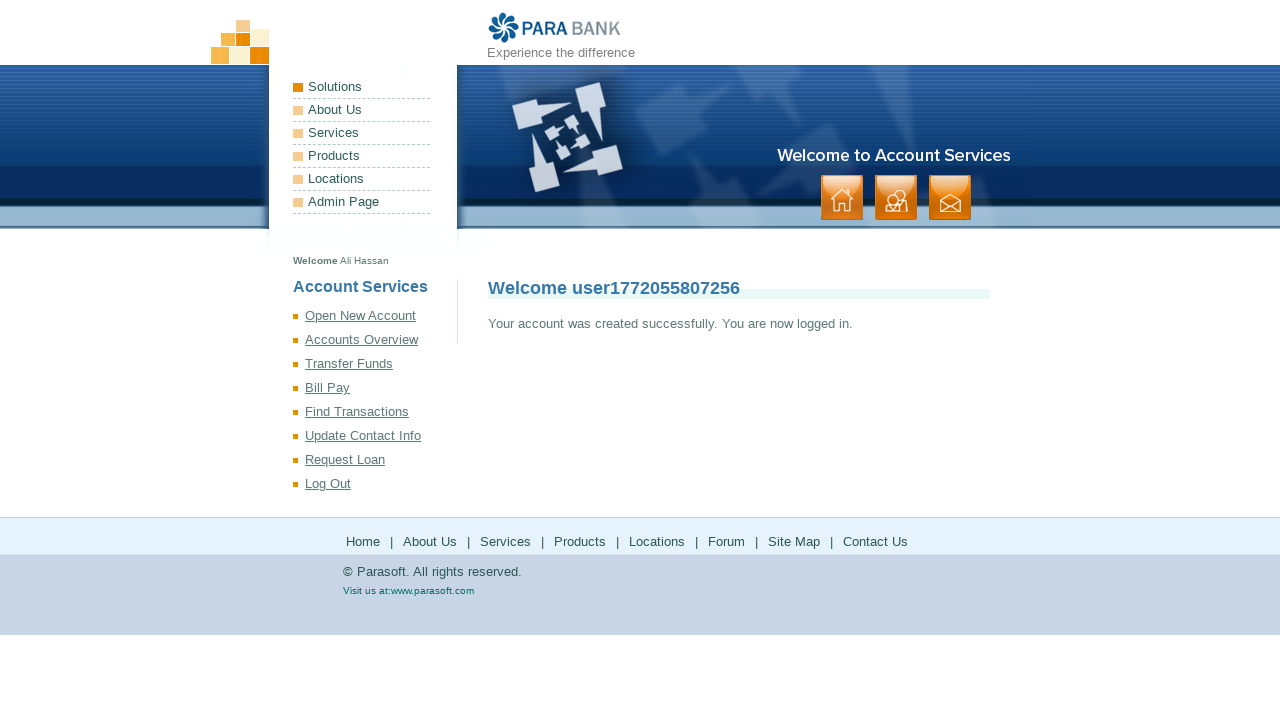

Registration success page loaded (h1 element visible)
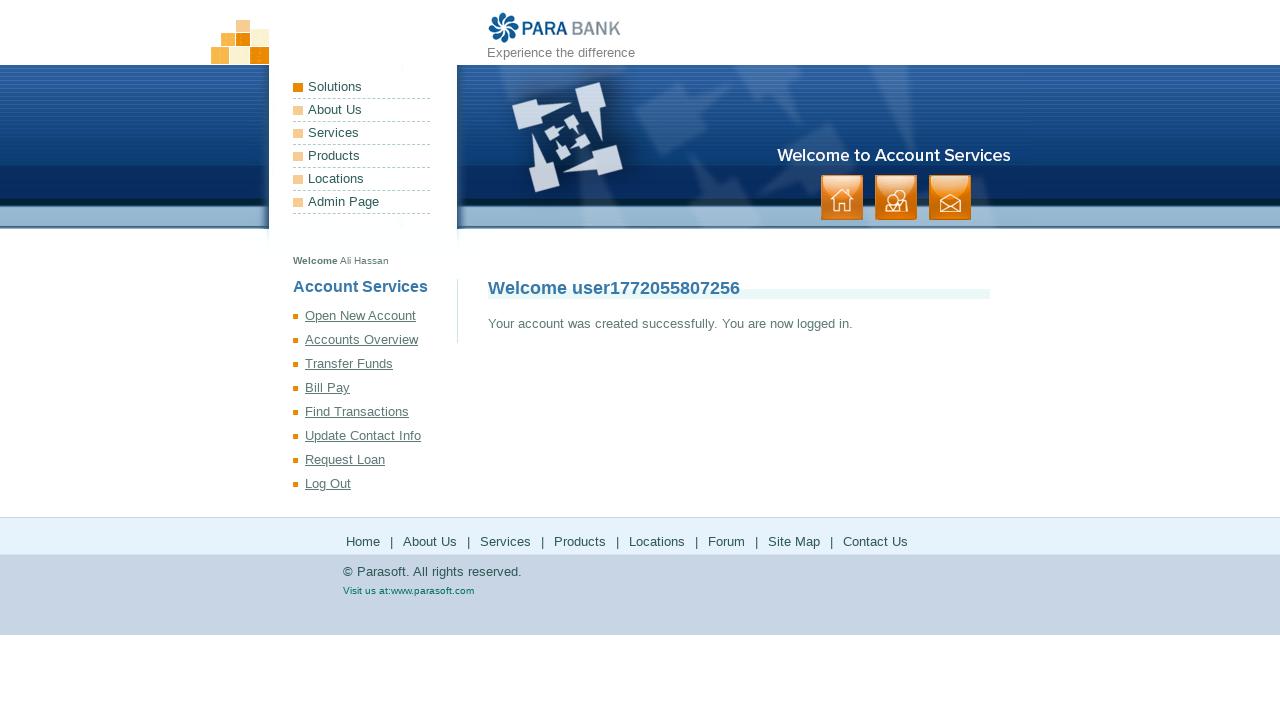

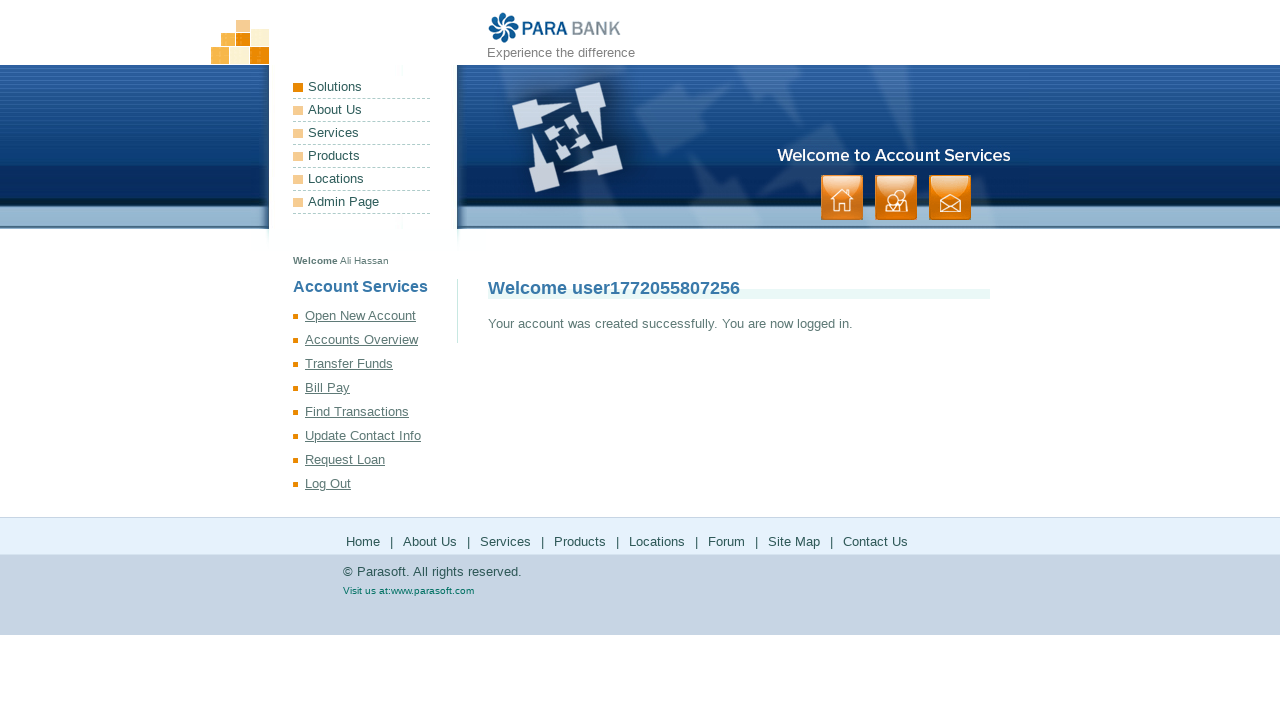